Tests autocomplete dropdown functionality by typing a partial country name, waiting for suggestions to appear, and selecting "India" from the dropdown list

Starting URL: https://rahulshettyacademy.com/dropdownsPractise

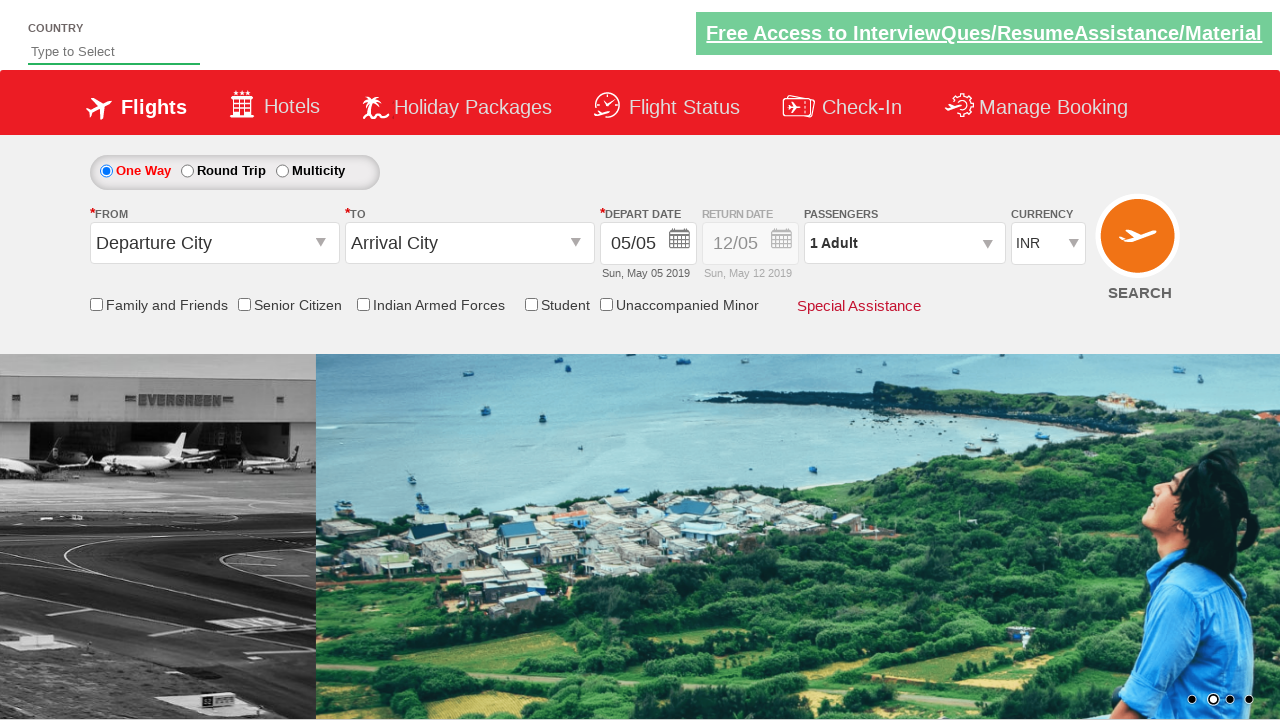

Typed 'ind' in autosuggest field to trigger dropdown on #autosuggest
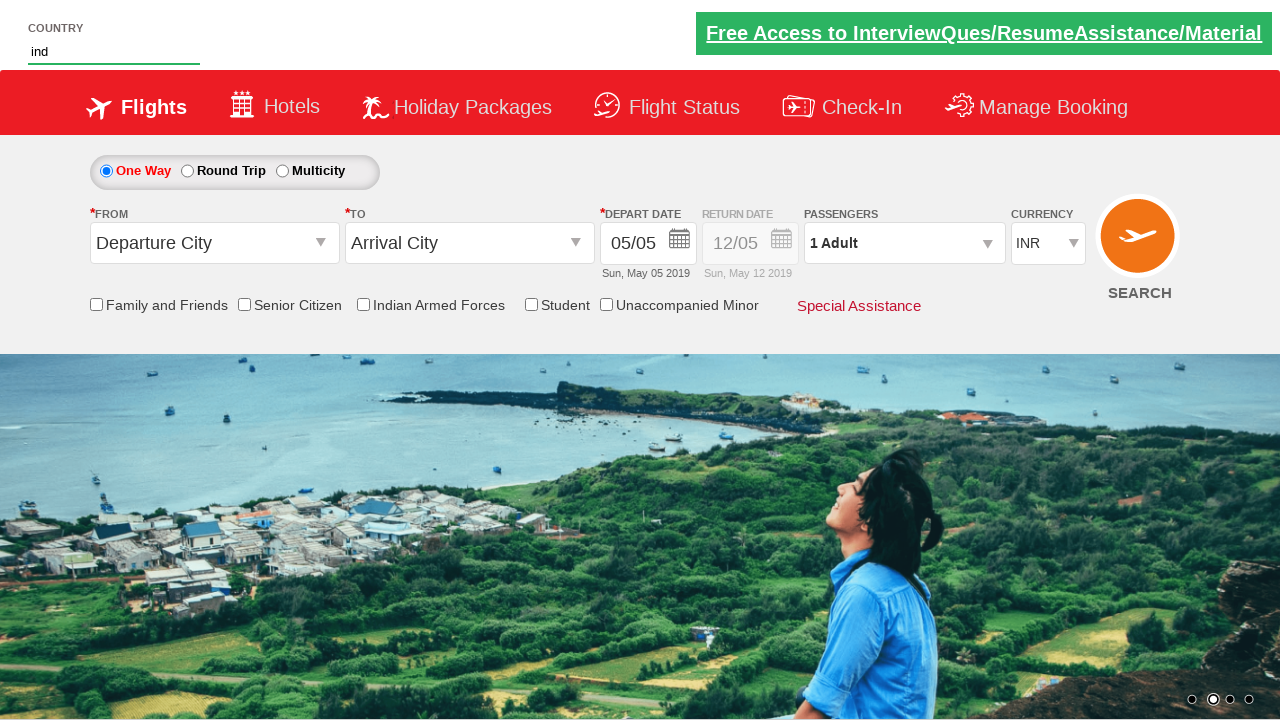

Autocomplete suggestions dropdown appeared
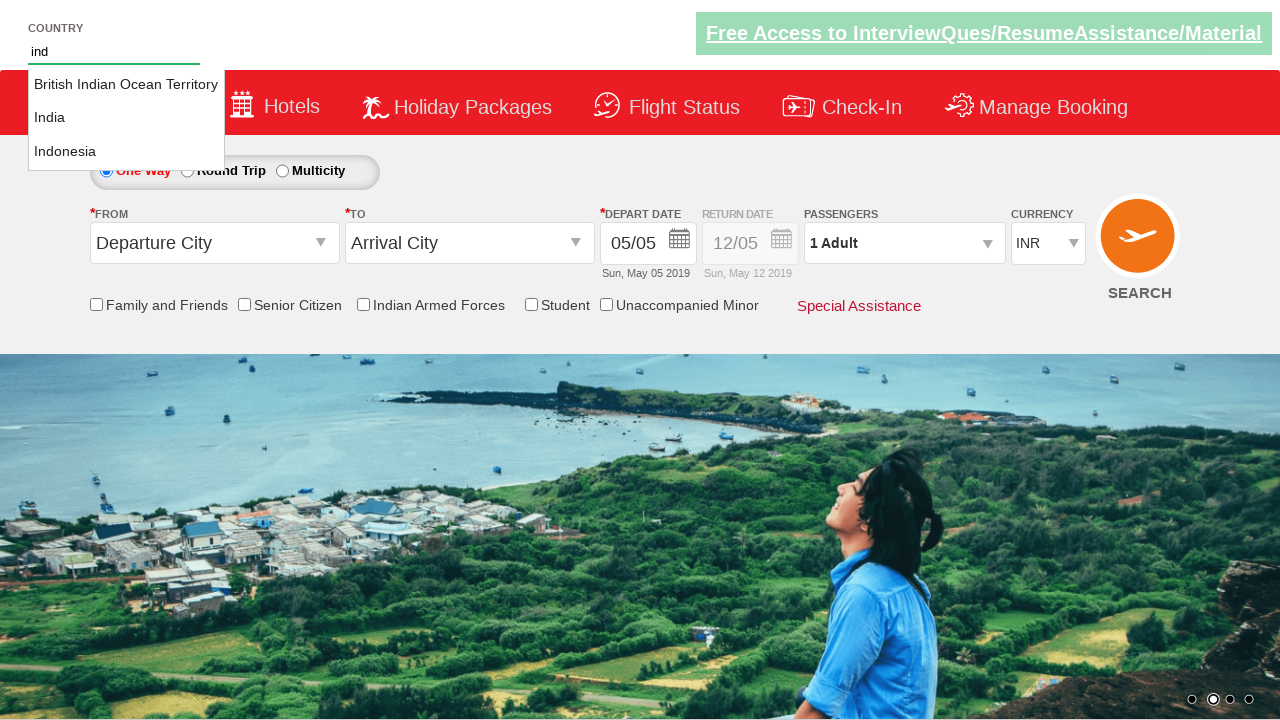

Located all suggestion items in dropdown
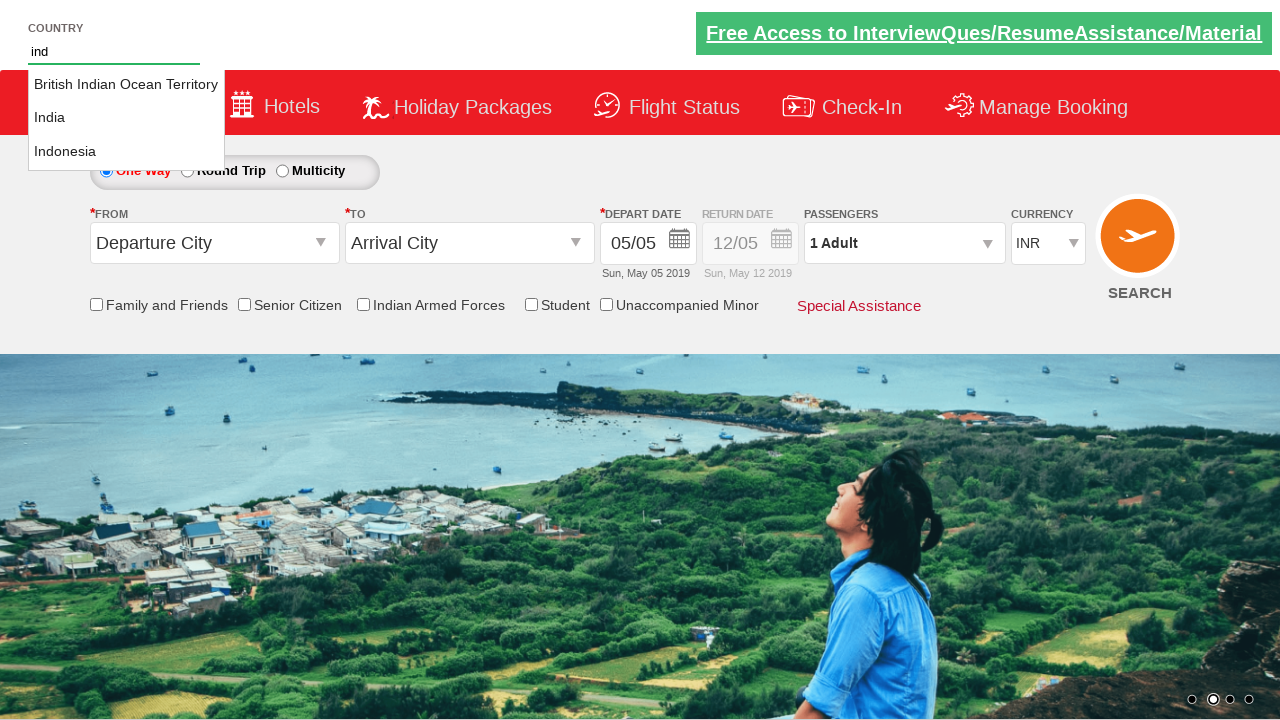

Found 3 suggestion items in dropdown
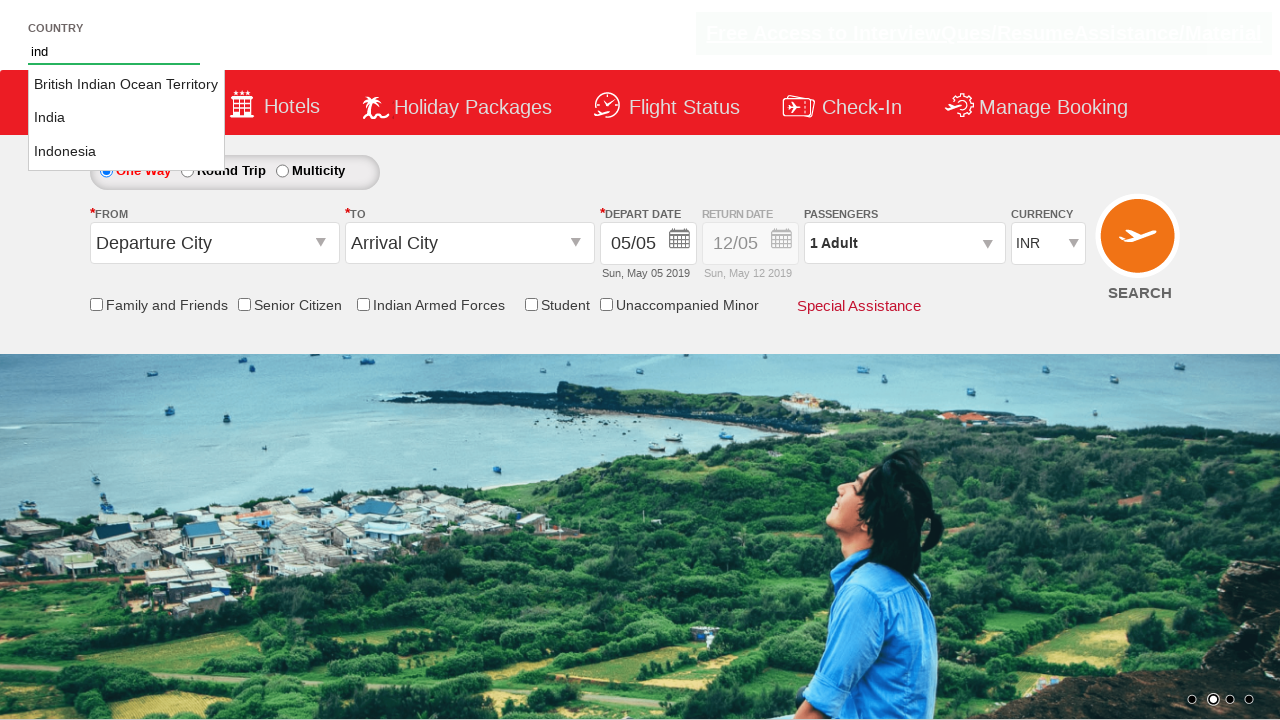

Selected 'India' from the dropdown suggestions at (126, 118) on .ui-menu-item a[id*='ui-id'] >> nth=1
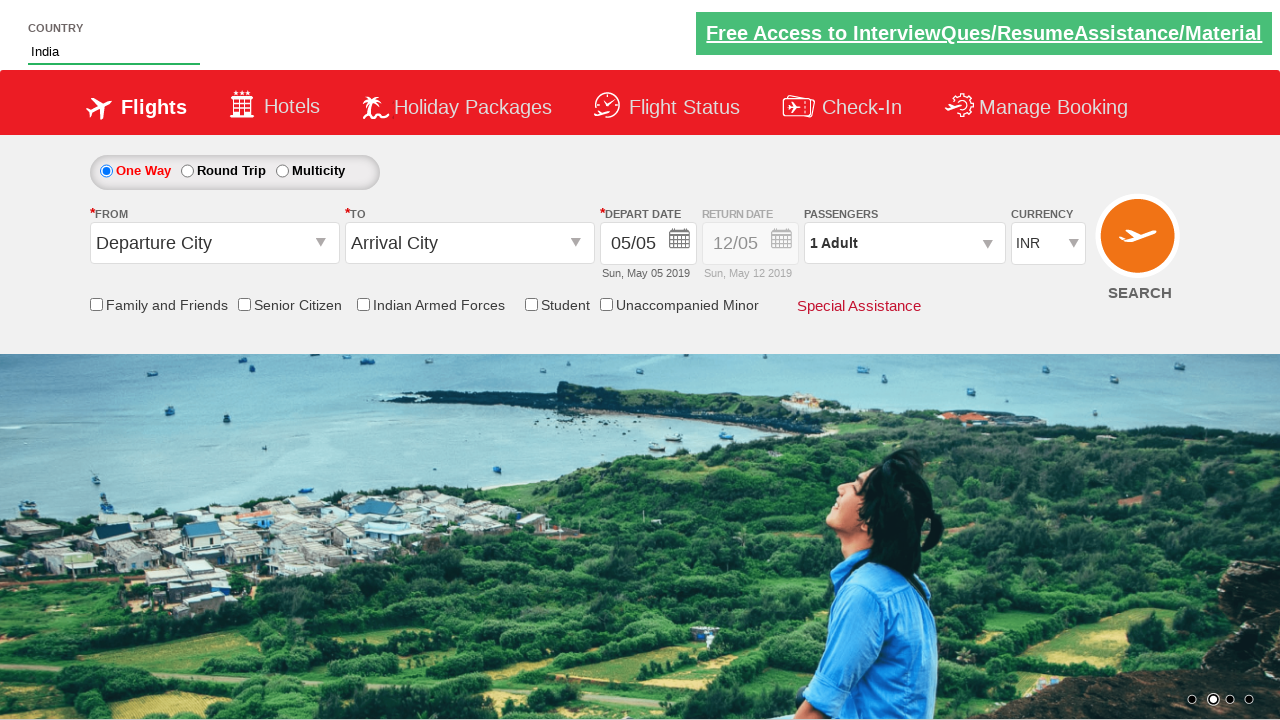

Verified that 'India' is now displayed in the autosuggest field
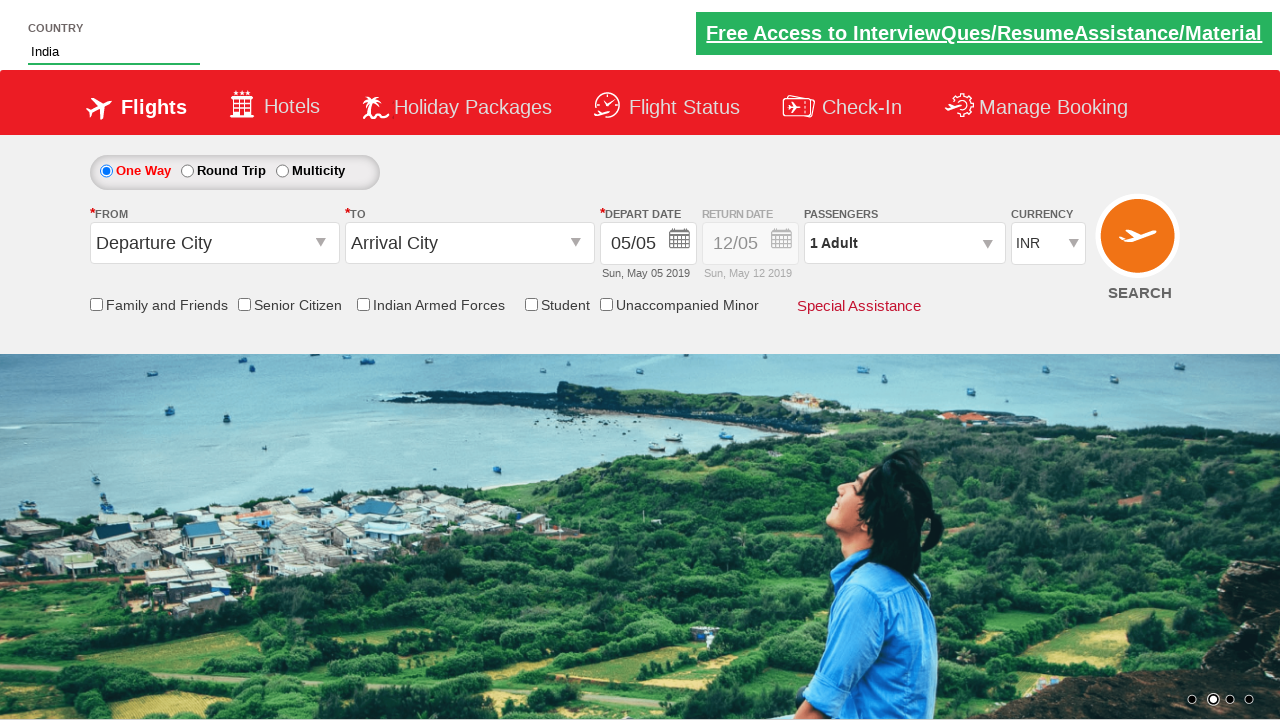

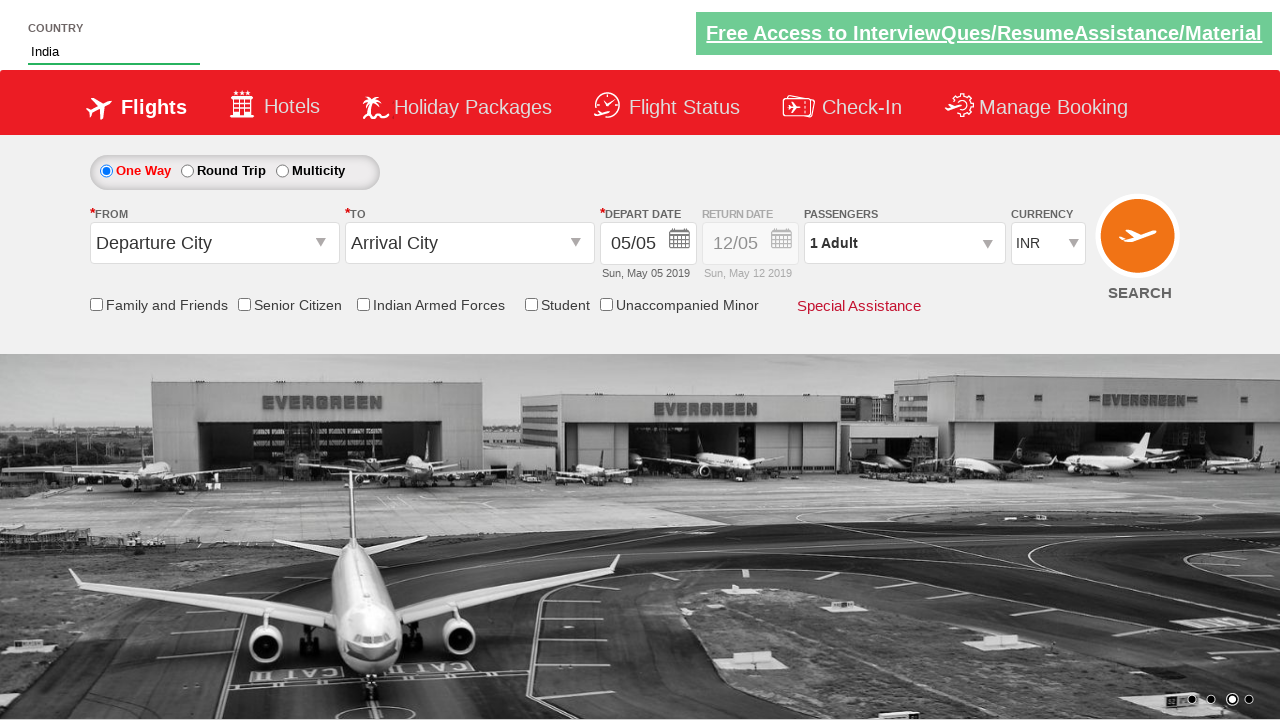